Tests that an error message appears when the business name field contains fewer than 5 characters.

Starting URL: https://dashboard.melaka.app/register

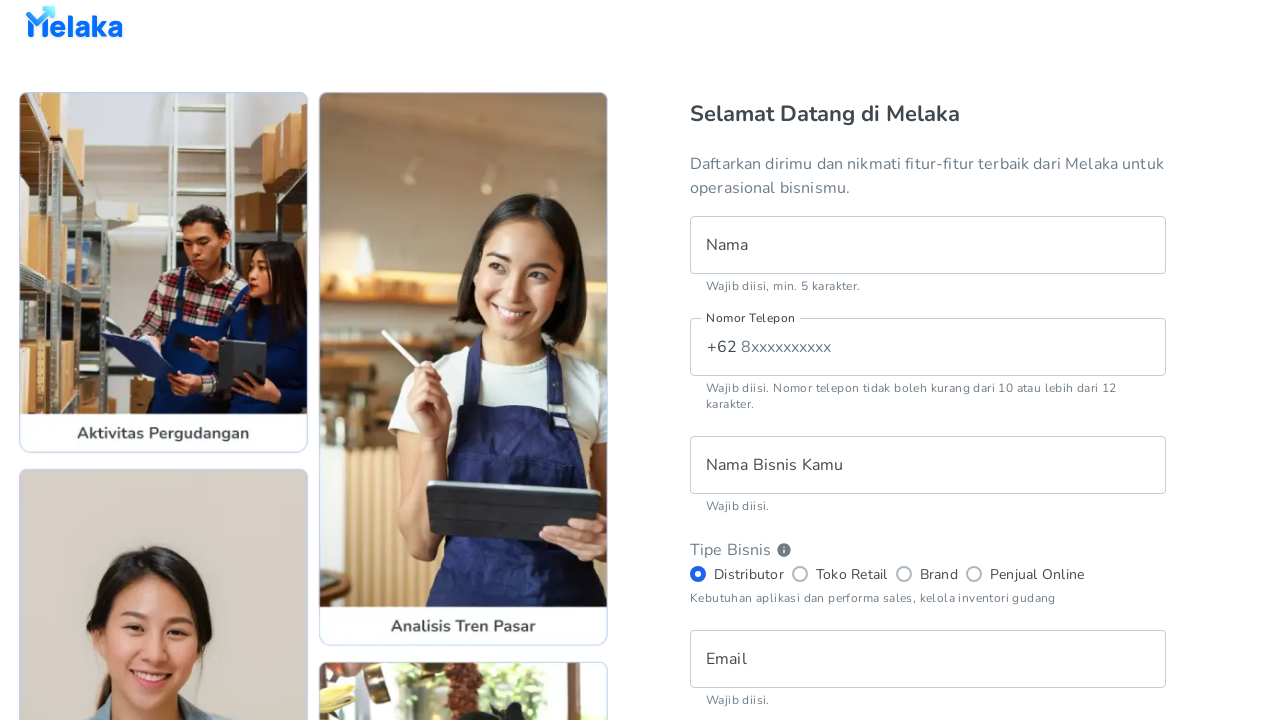

Filled business name field with 'tahu' (4 characters, below 5 character minimum) on input[data-testid="register__text-field__business-name"]
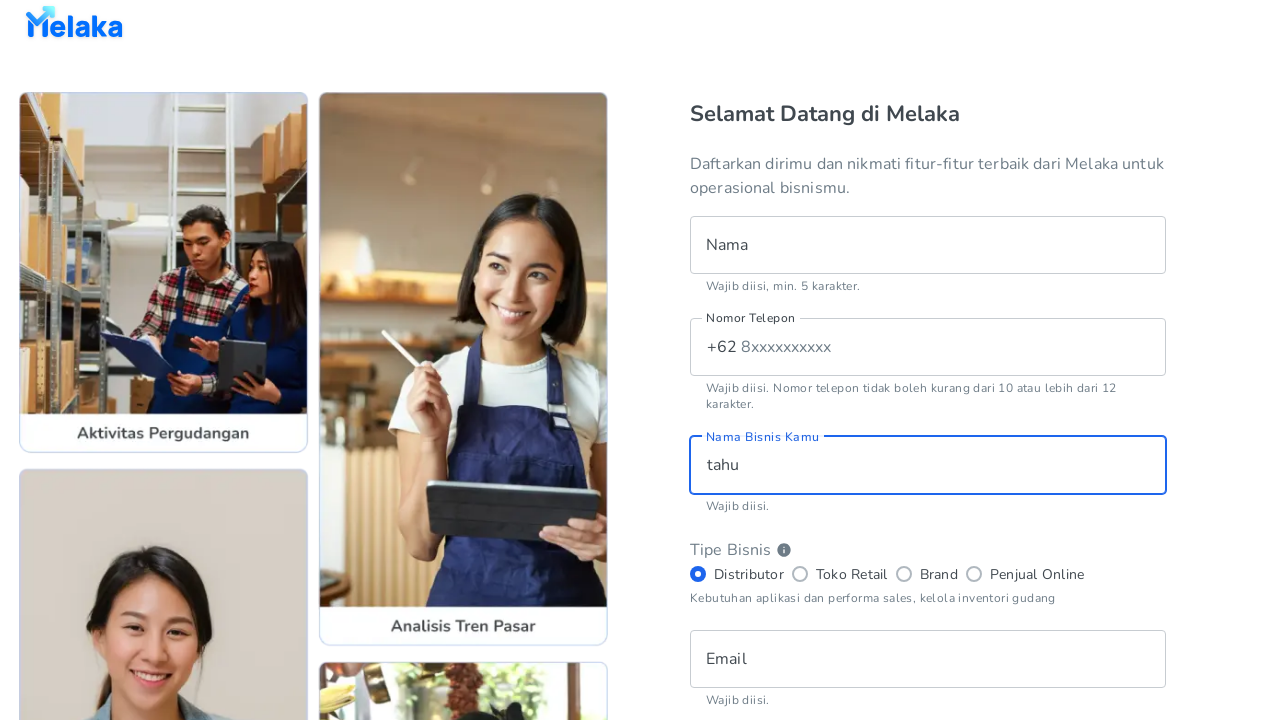

Clicked terms and conditions checkbox at (700, 502) on [data-testid="register__checkbox__tnc"]
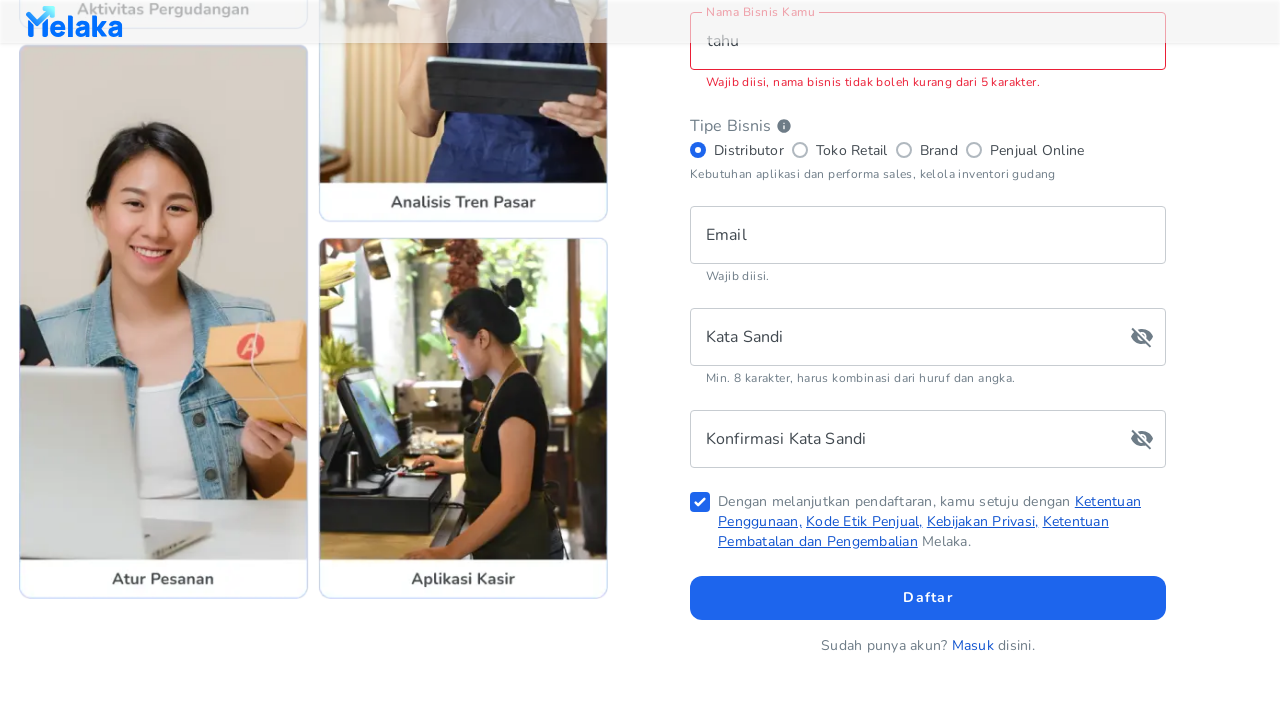

Clicked sign up button to trigger validation at (928, 598) on [data-testid="register__button__sign-up"]
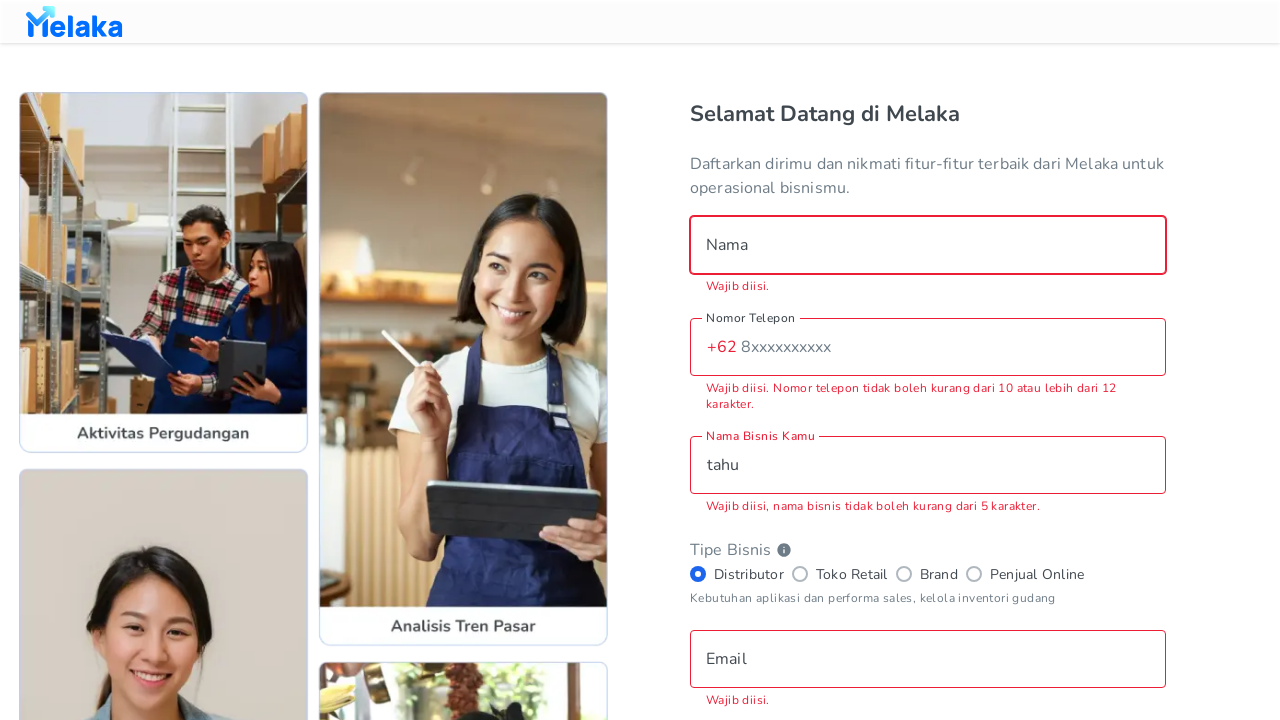

Error message appeared for business name field (less than 5 characters)
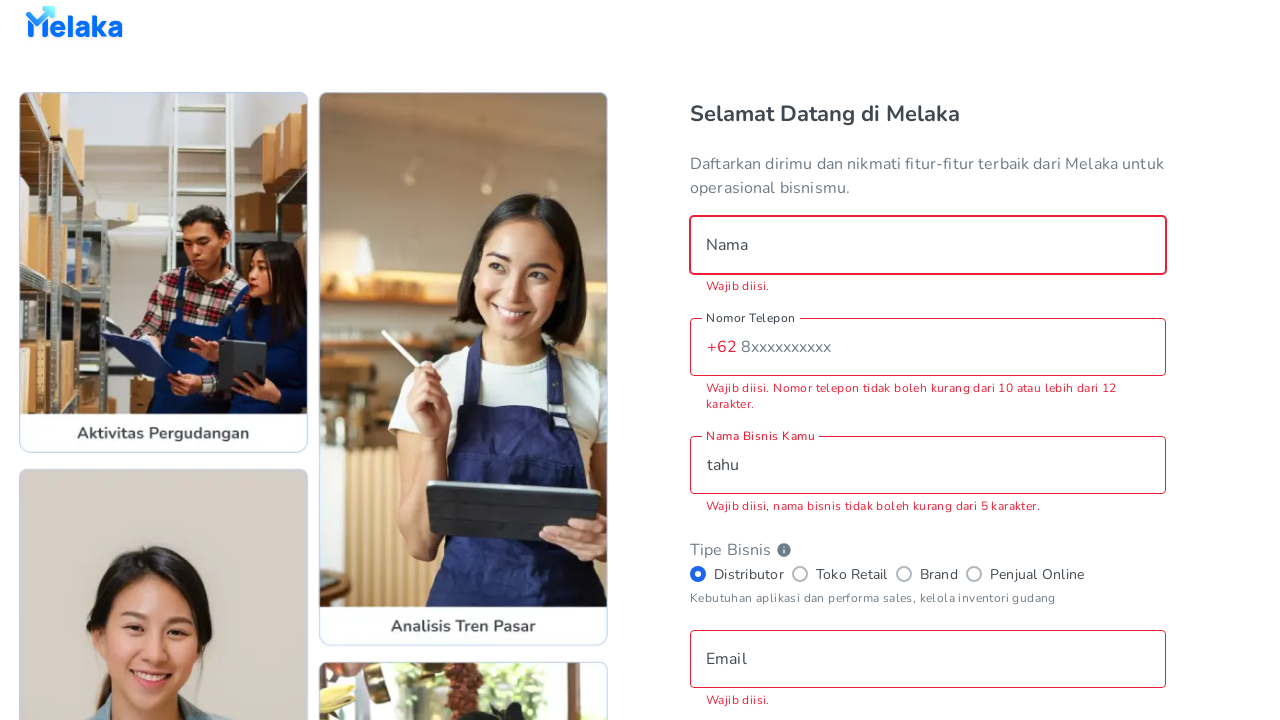

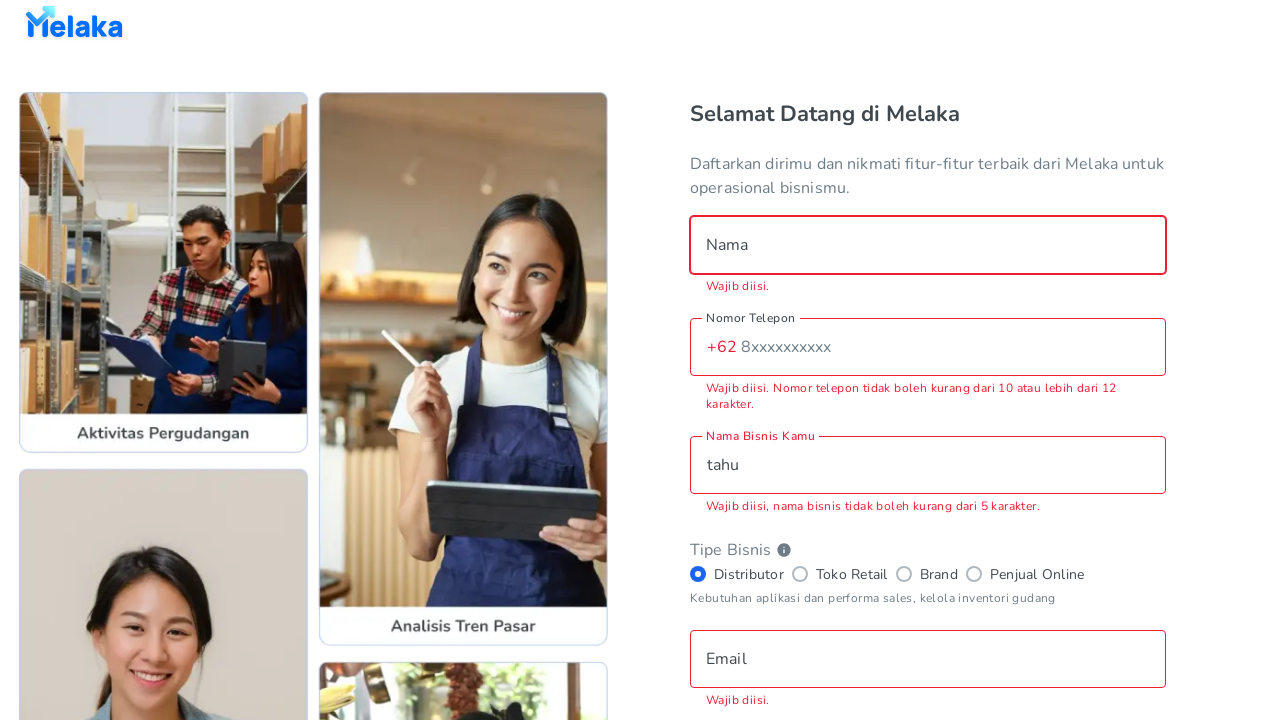